Tests locating an input element using CSS selector and entering text into a subjects field on a Selenium practice form

Starting URL: https://www.tutorialspoint.com/selenium/practice/selenium_automation_practice.php

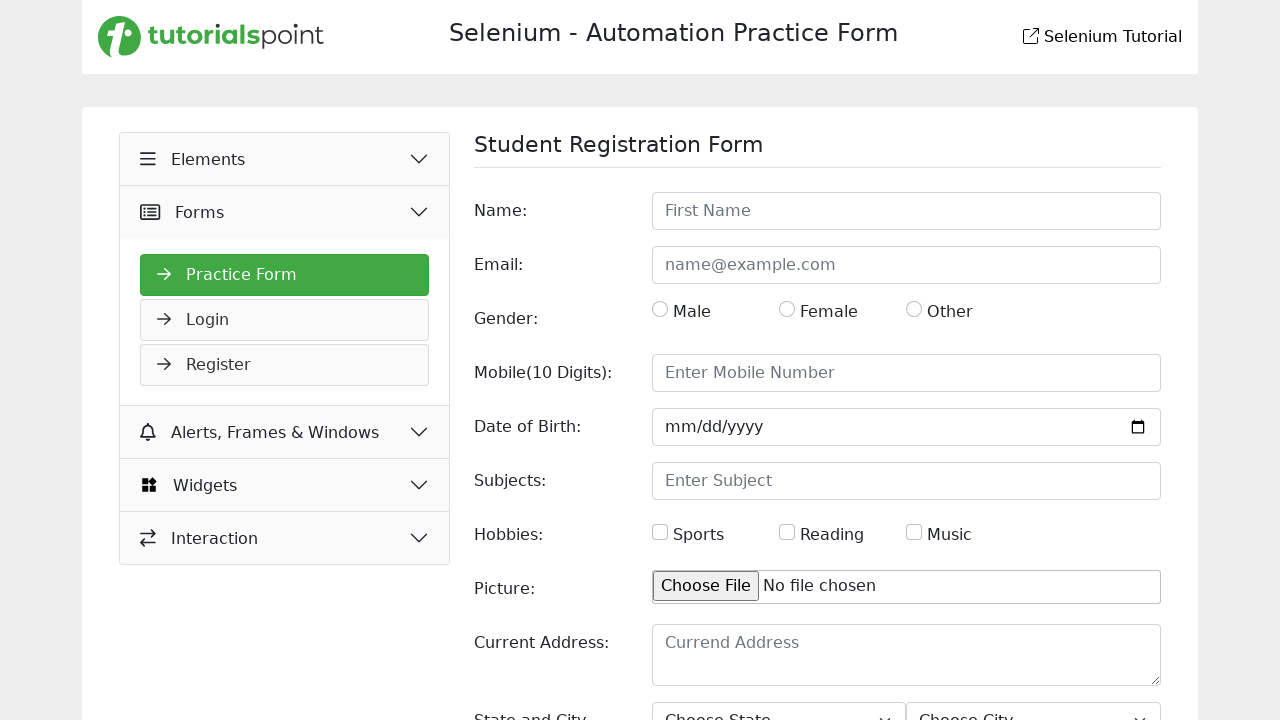

Filled subjects field with 'Math' using CSS selector on input[name='subjects']
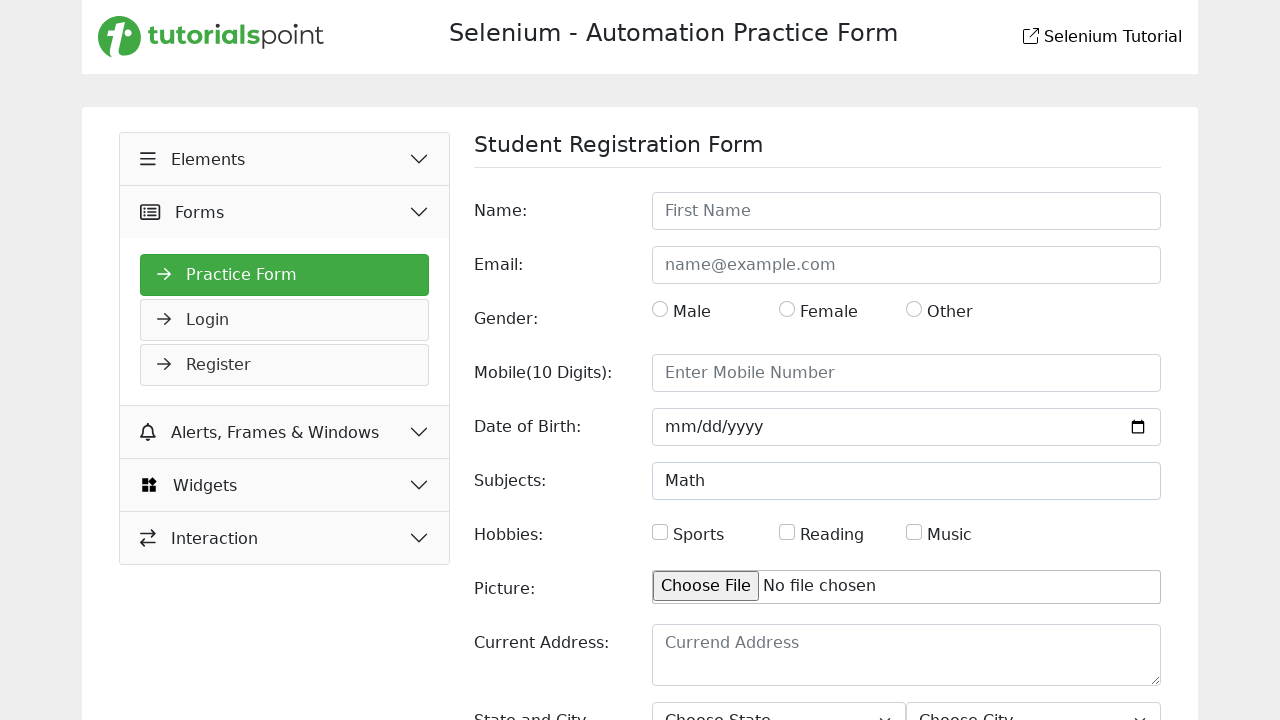

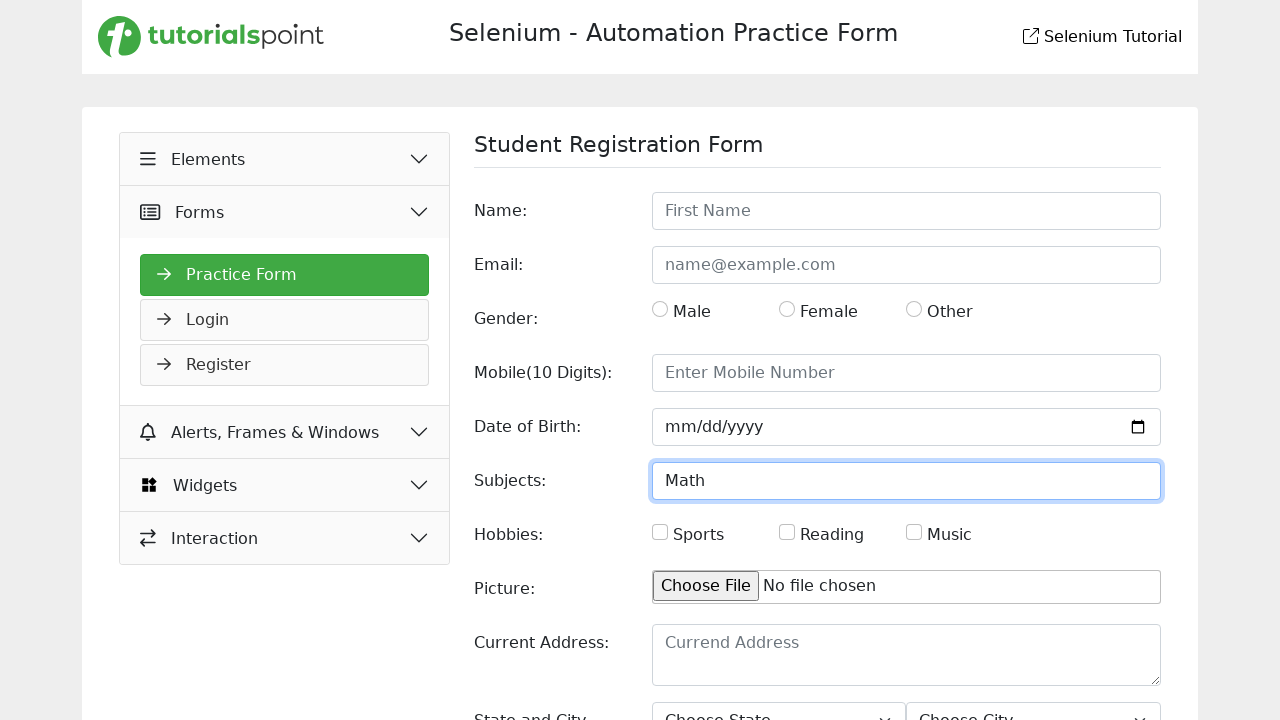